Tests that sign-in button is disabled when password field is empty

Starting URL: https://cloudrein.com/newapp#/sign-in

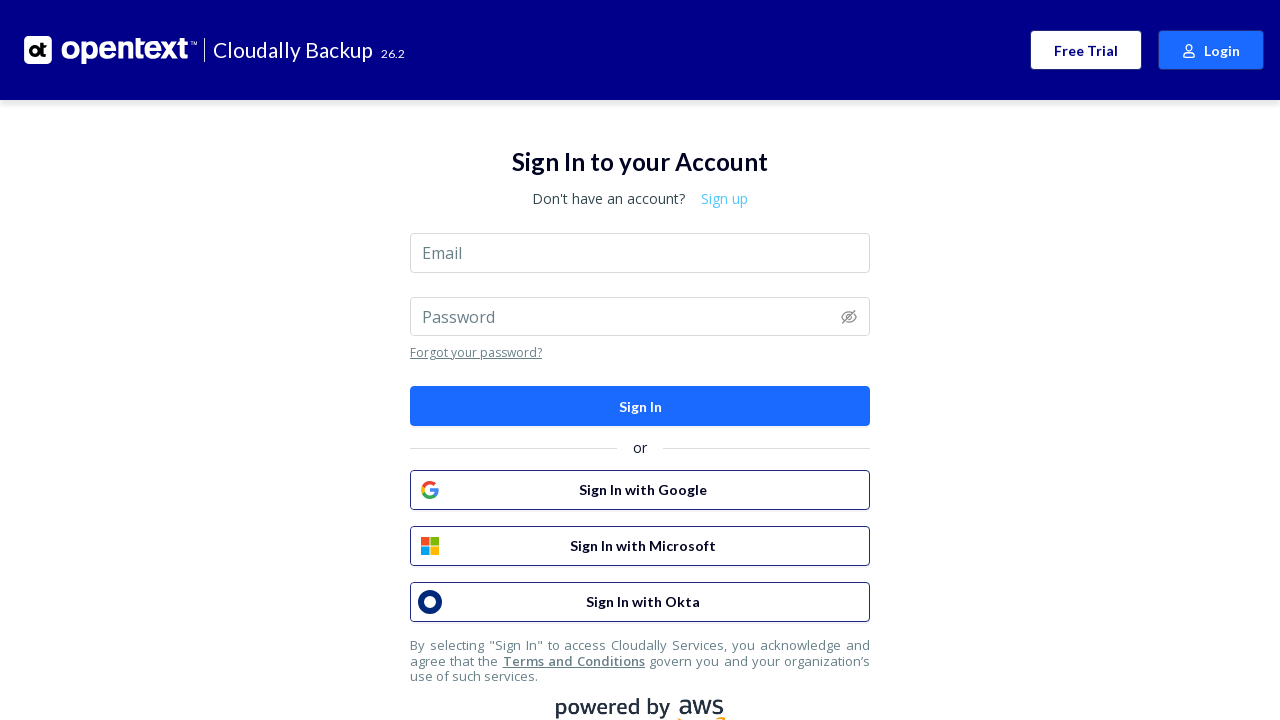

Clicked email input field at (640, 253) on xpath=//input[@placeholder='Email']
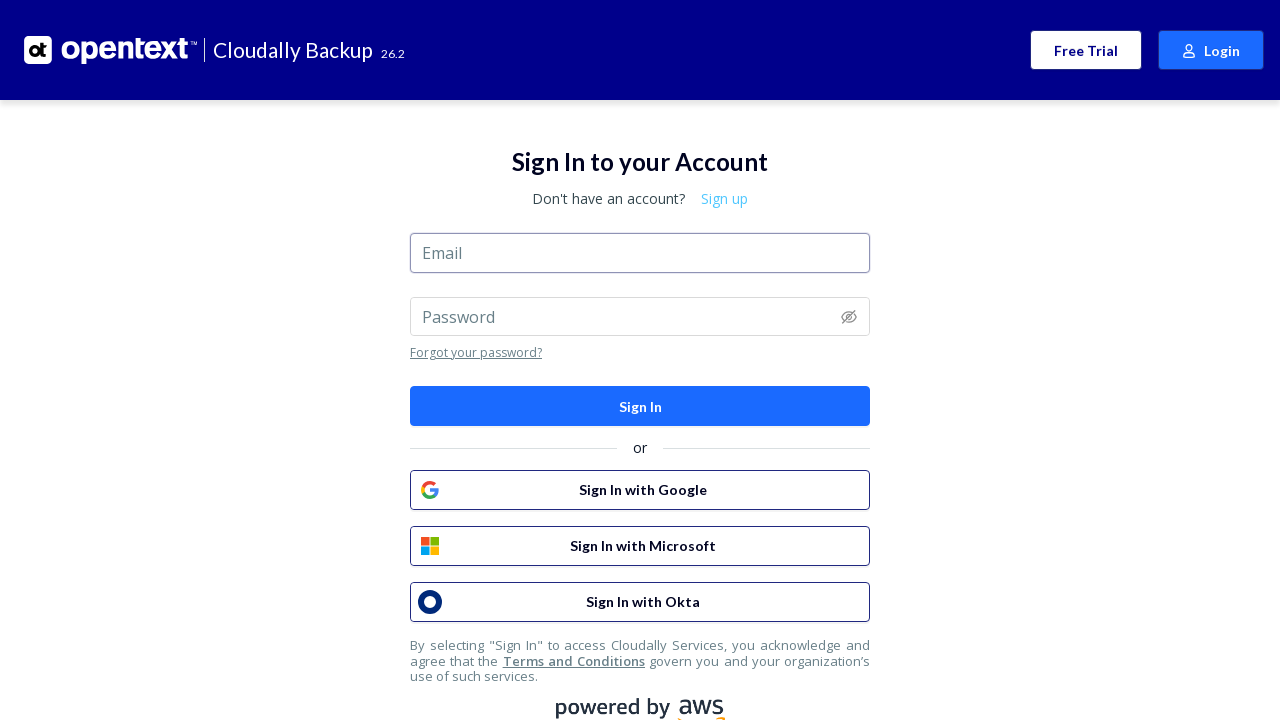

Cleared email input field on xpath=//input[@placeholder='Email']
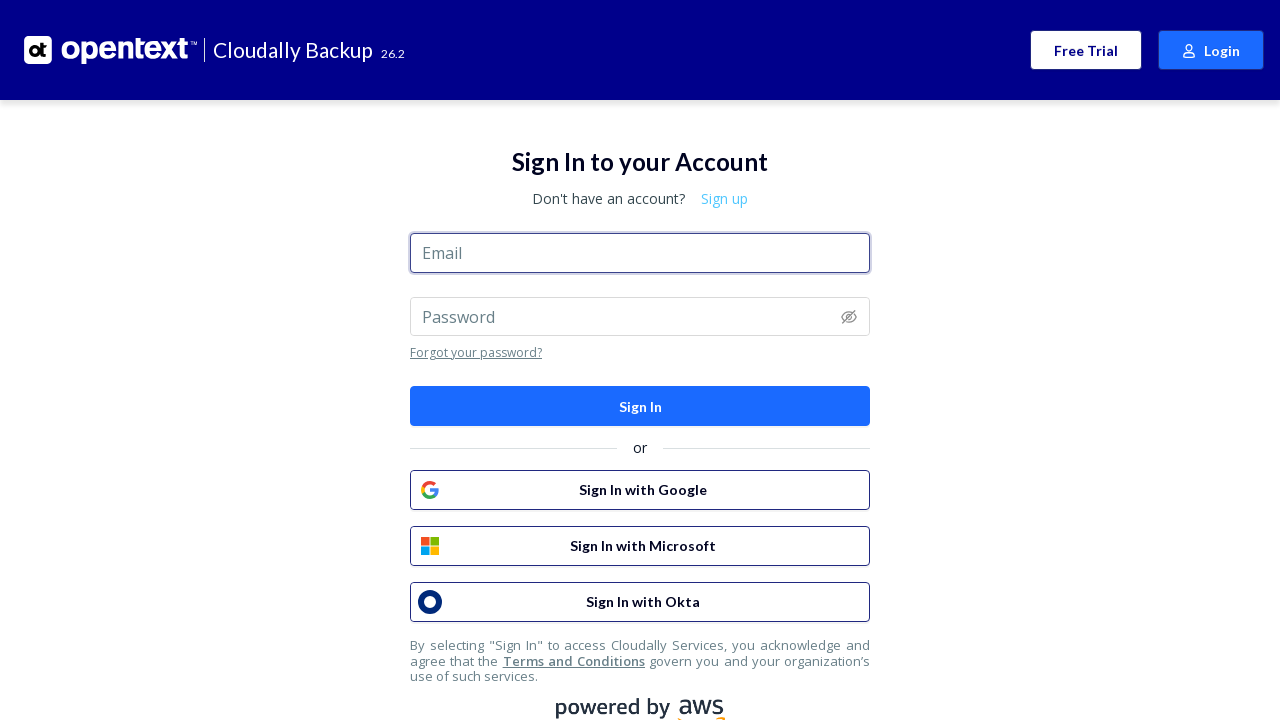

Filled email field with 'invaliduser@test.com' on xpath=//input[@placeholder='Email']
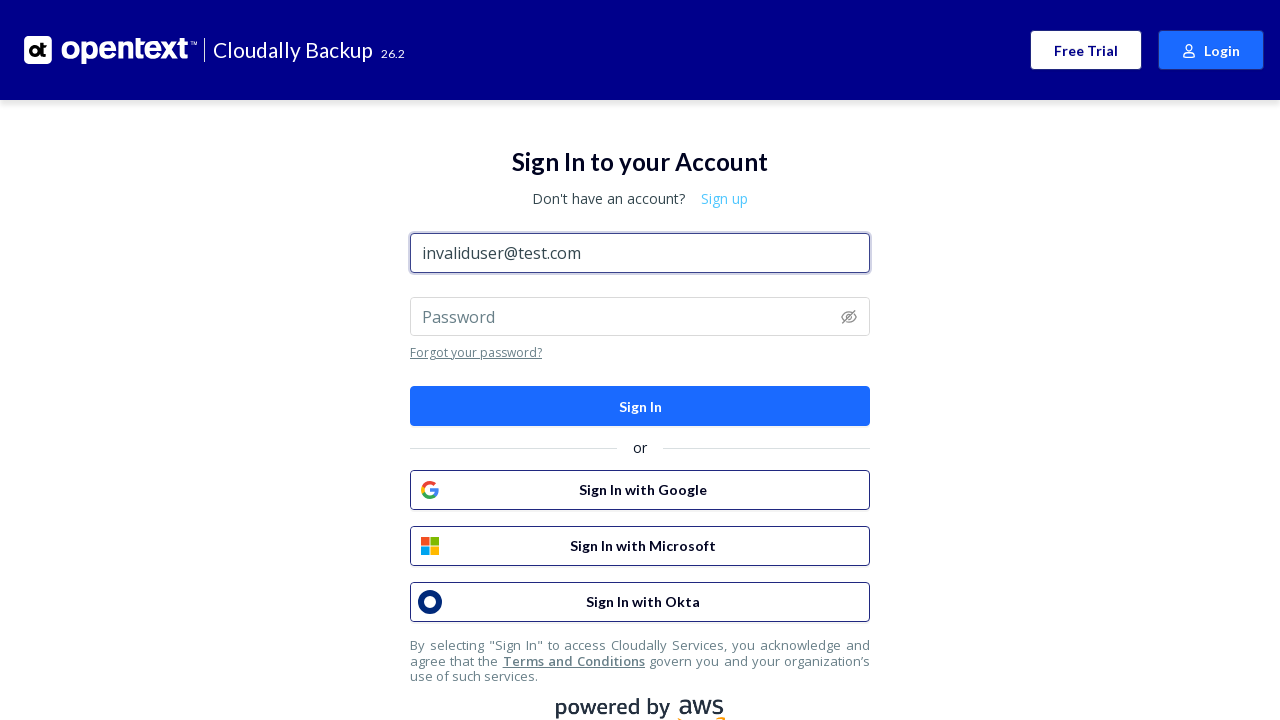

Clicked password input field at (640, 316) on xpath=//input[@placeholder='Password']
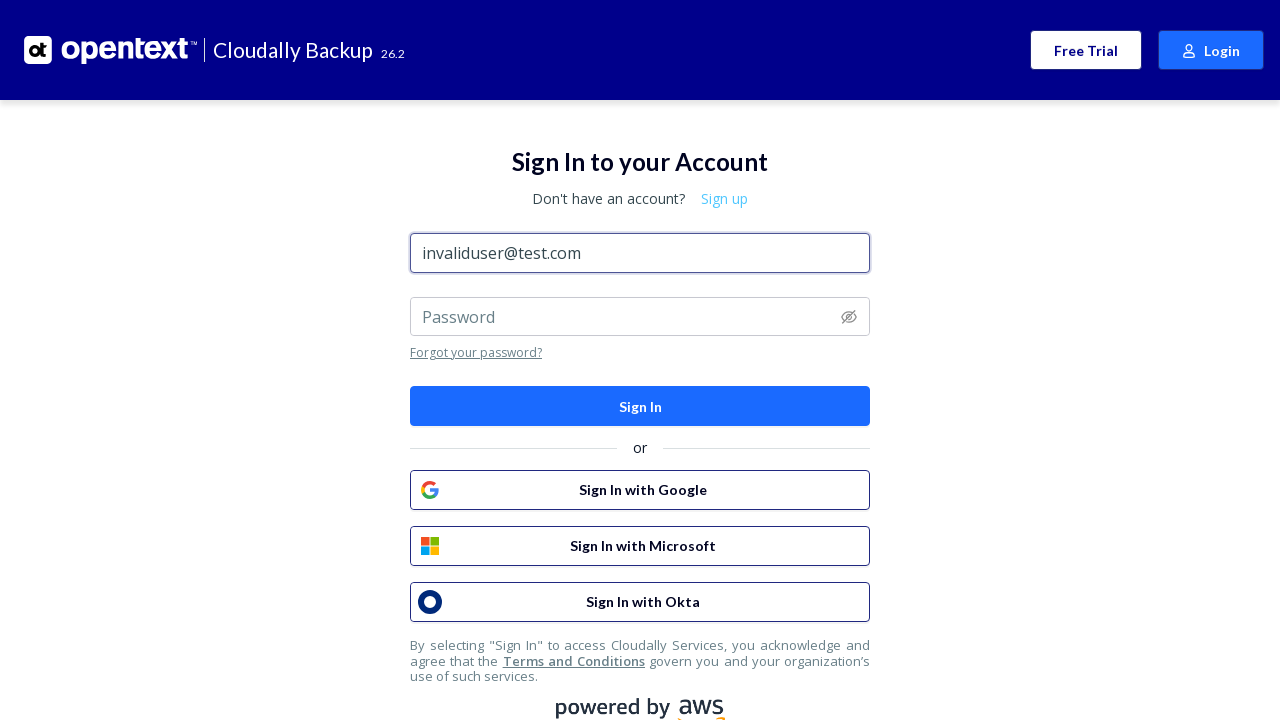

Filled password field with 'TestPass123!' on xpath=//input[@placeholder='Password']
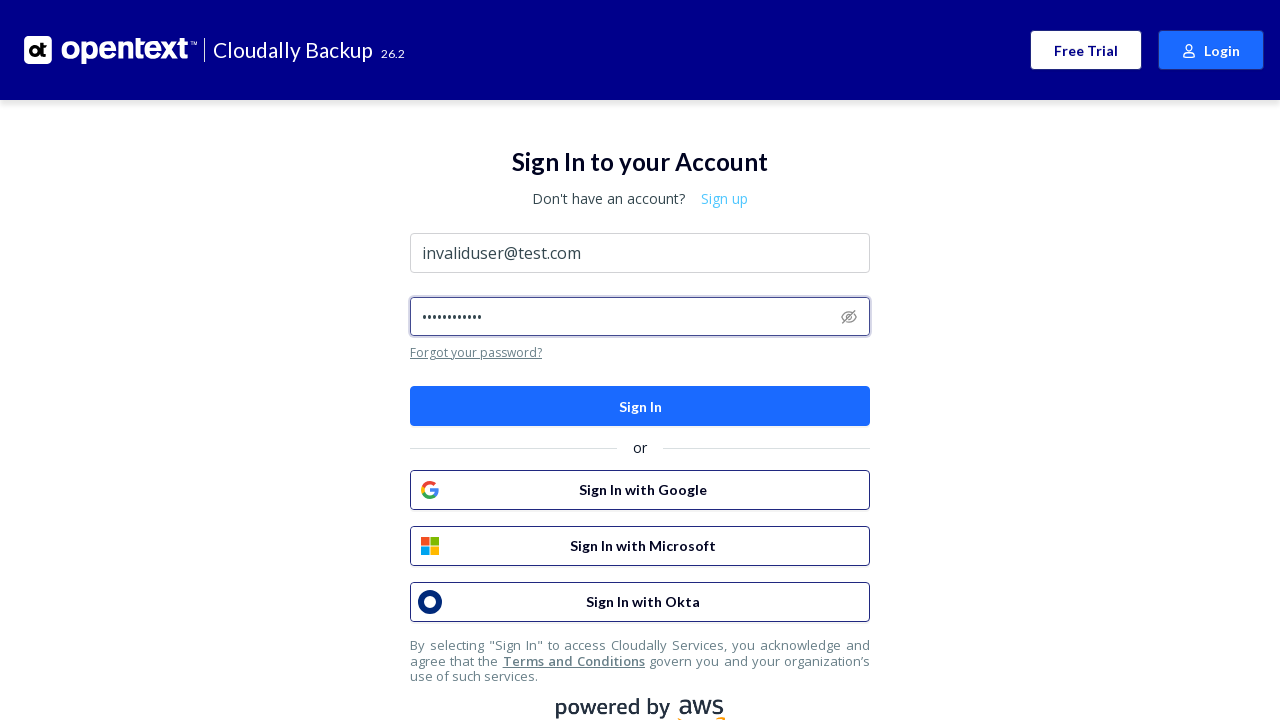

Waited 1000ms for UI to settle
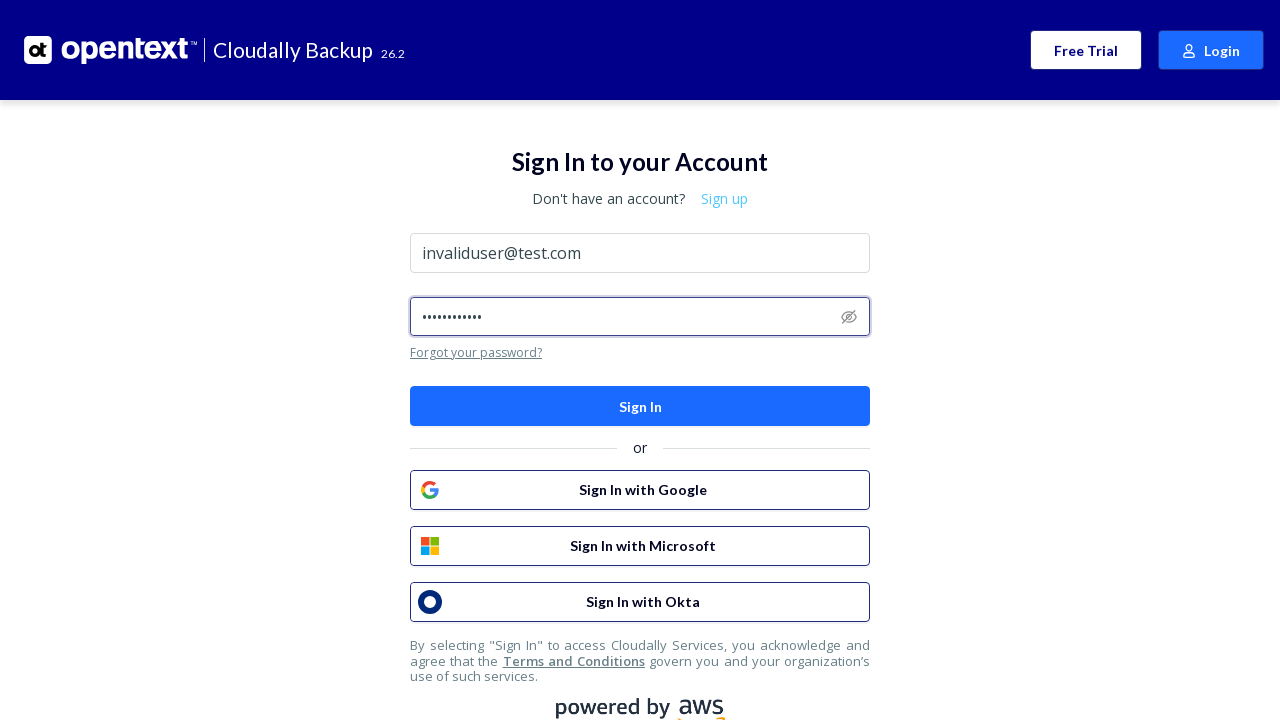

Double-clicked password field to select all text at (640, 316) on xpath=//input[@placeholder='Password']
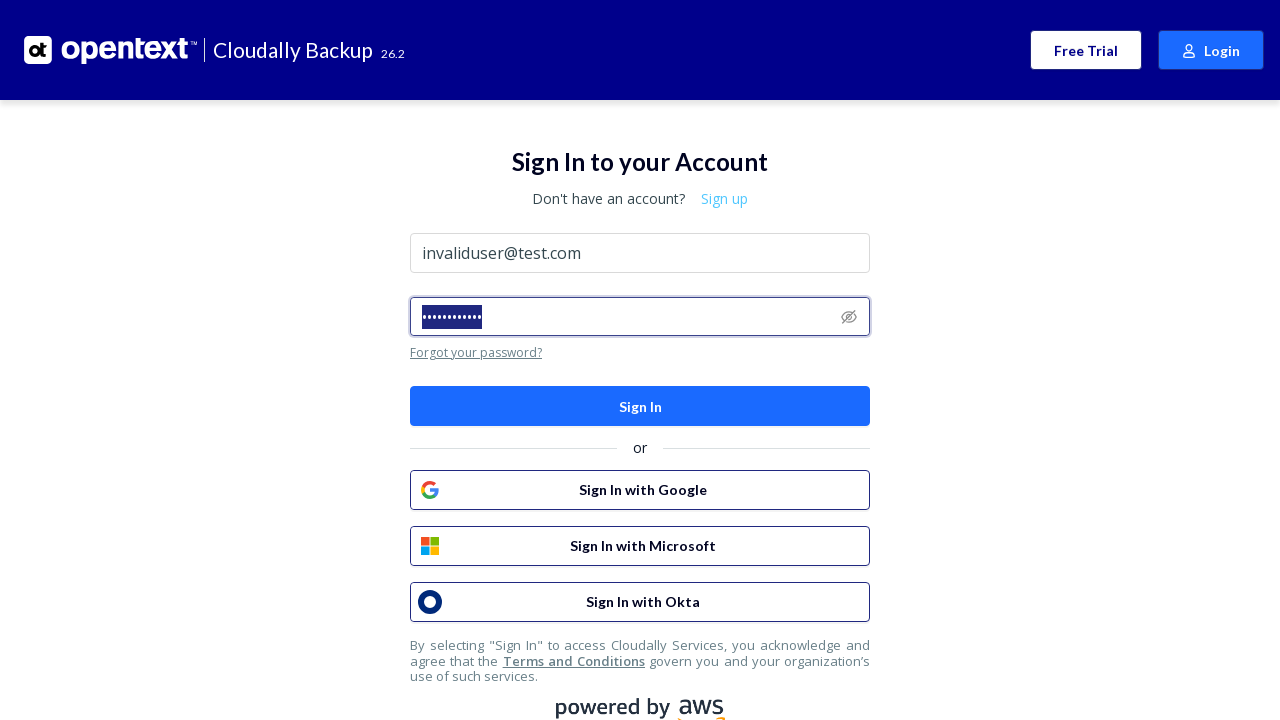

Pressed Backspace to clear password field
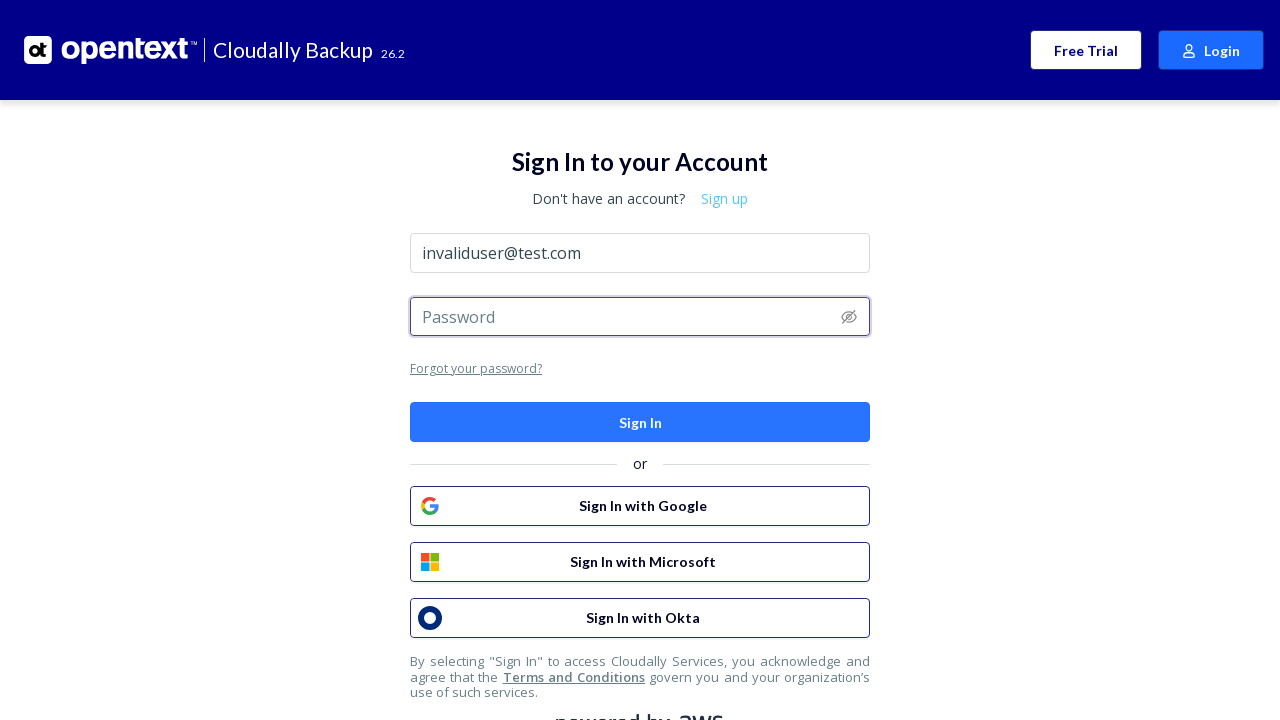

Verified that sign-in button is disabled when password field is empty
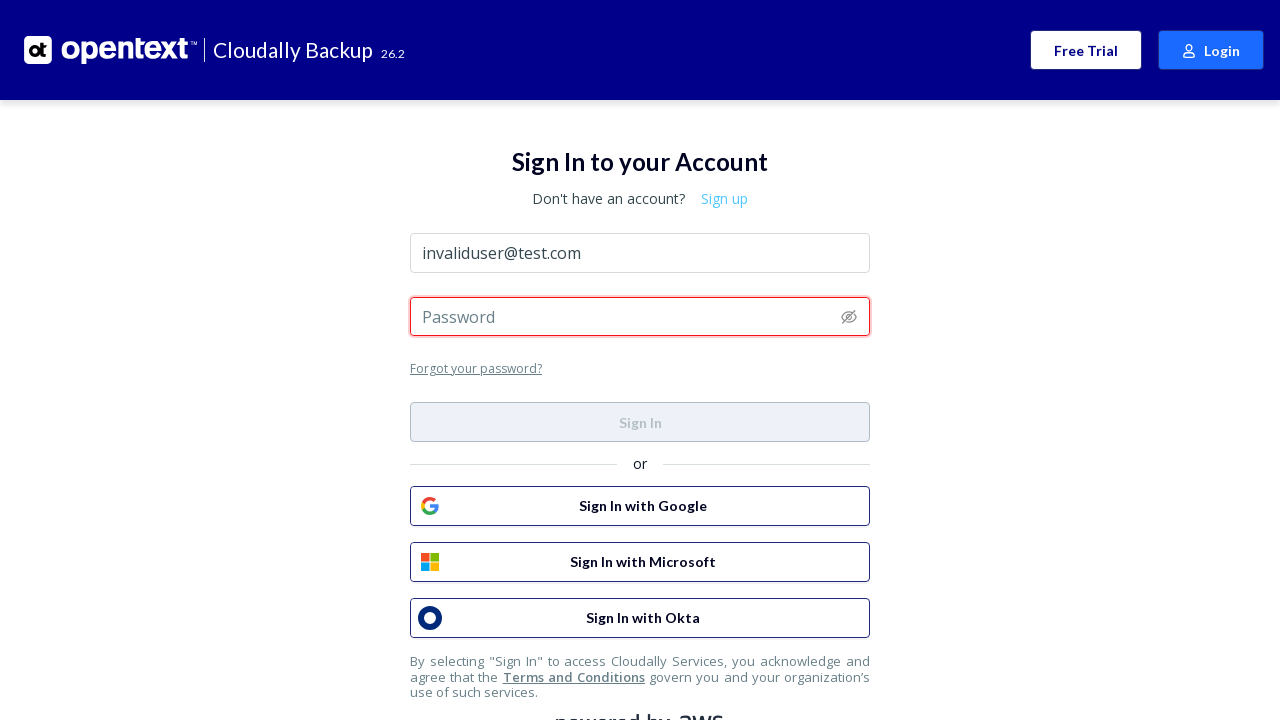

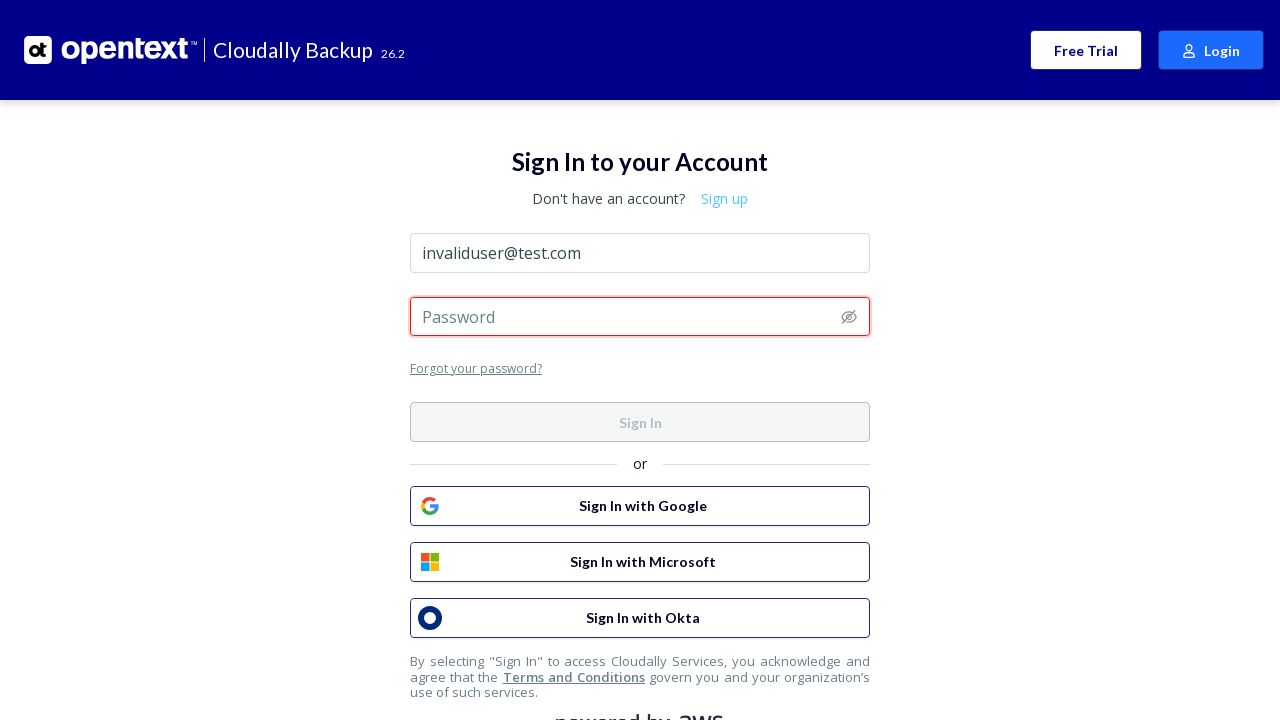